Tests a loading images page by waiting for the loading indicator to show "Done!" and then verifying the award image element is present

Starting URL: https://bonigarcia.dev/selenium-webdriver-java/loading-images.html

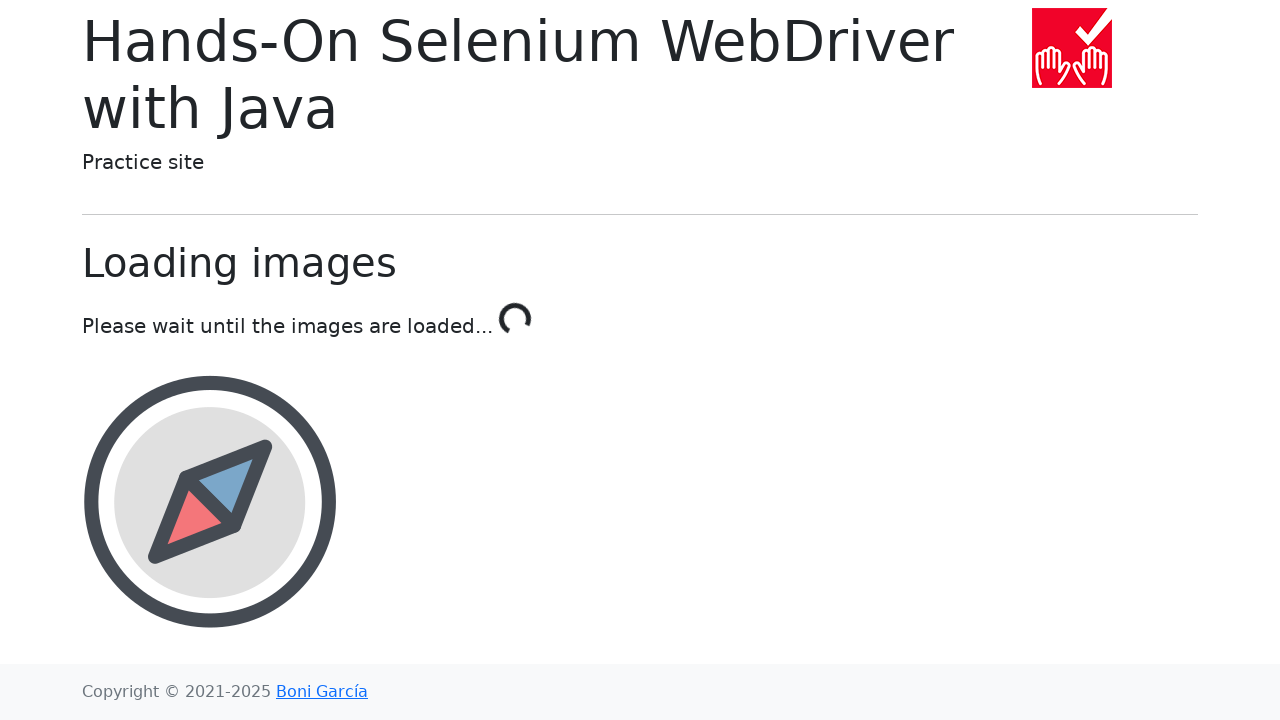

Waited for loading indicator to display 'Done!'
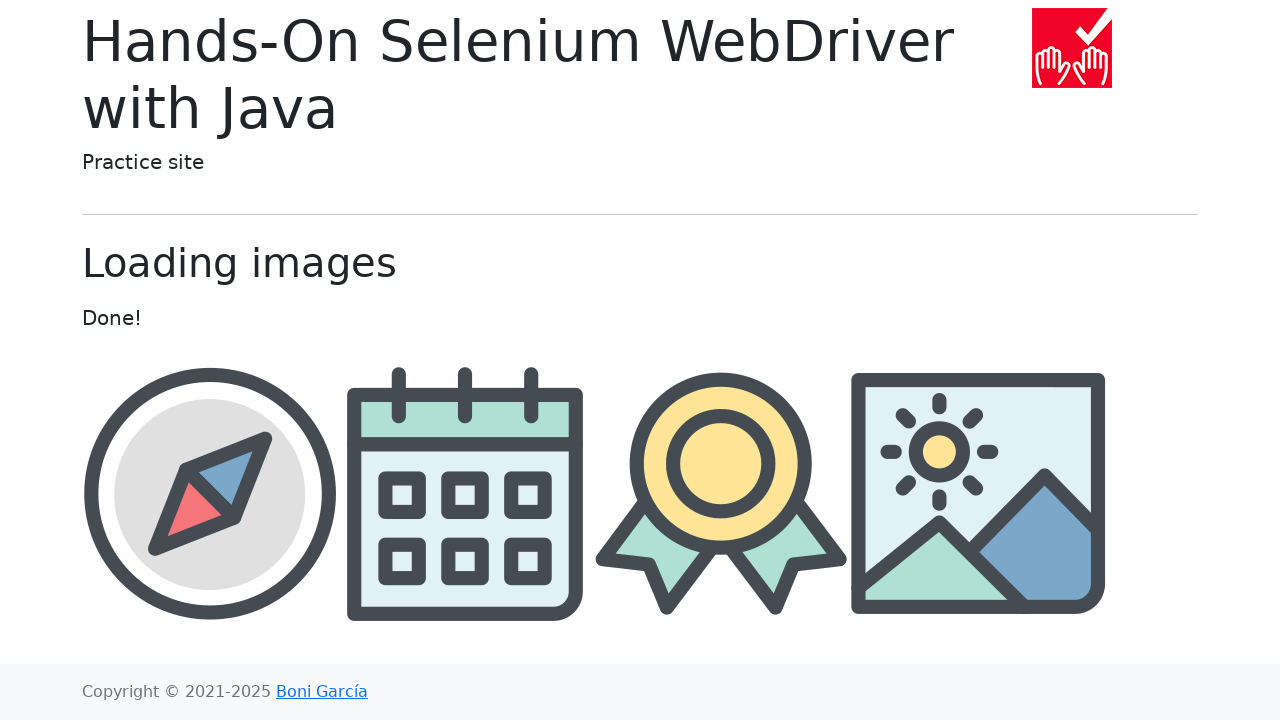

Verified award image element is present
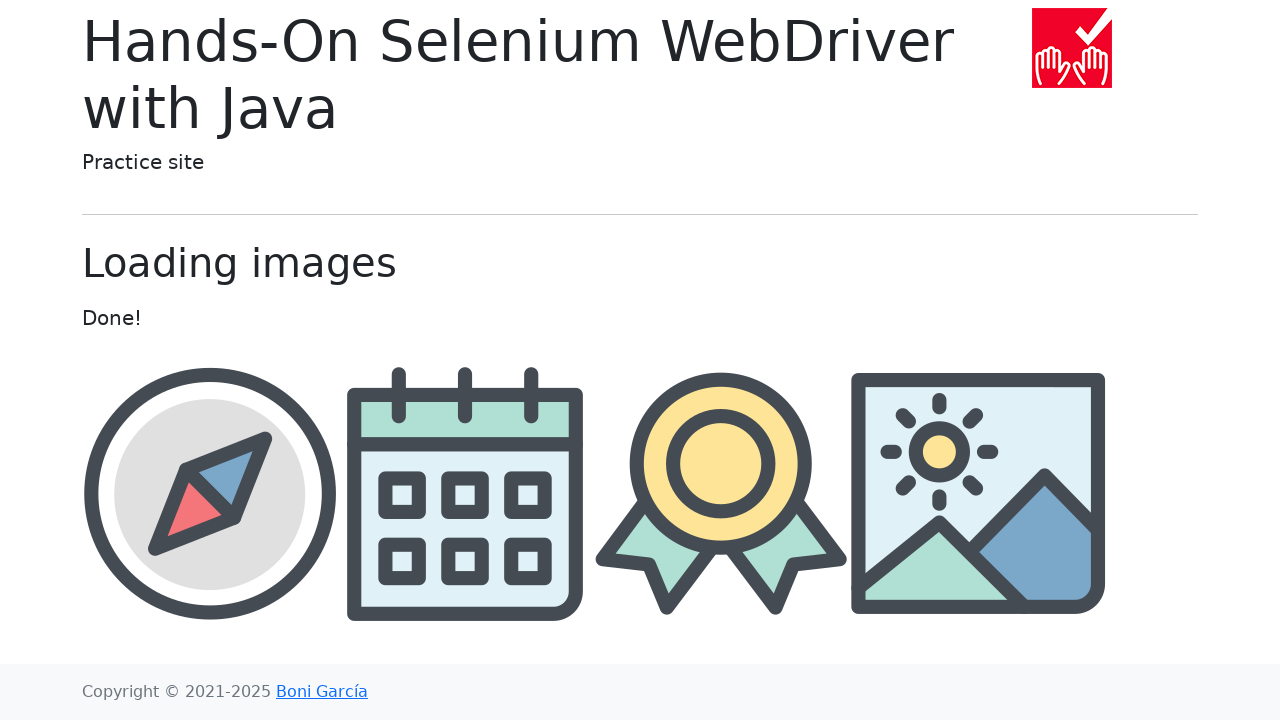

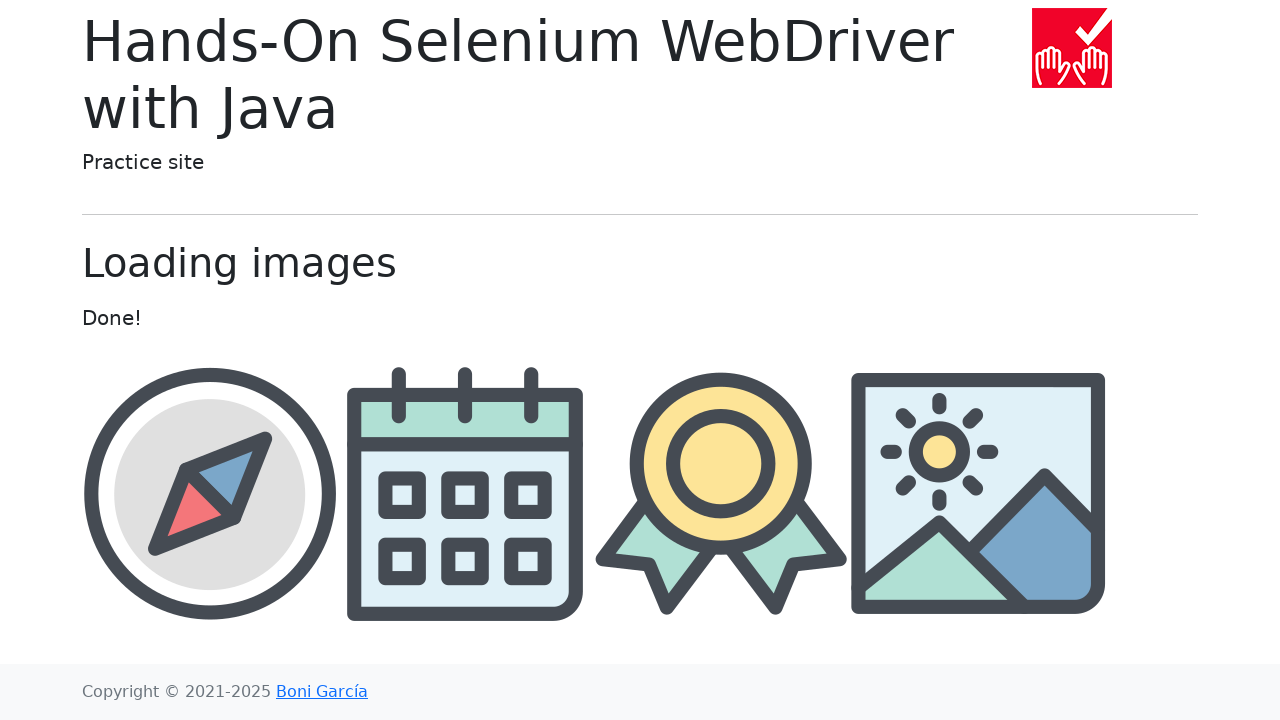